Tests form validation by clicking the submit button without filling in any fields and verifying that validation messages appear for required fields like the name field.

Starting URL: http://qxf2.com/selenium-tutorial-main

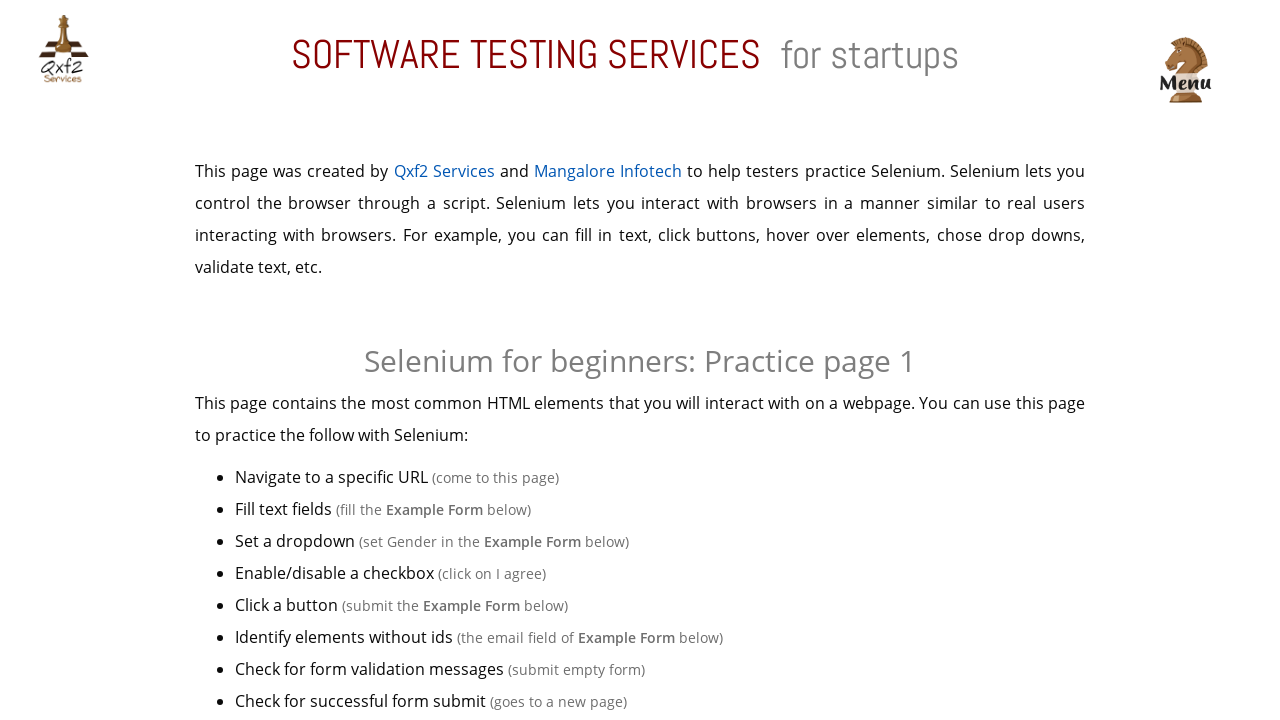

Navigated to form validation test page
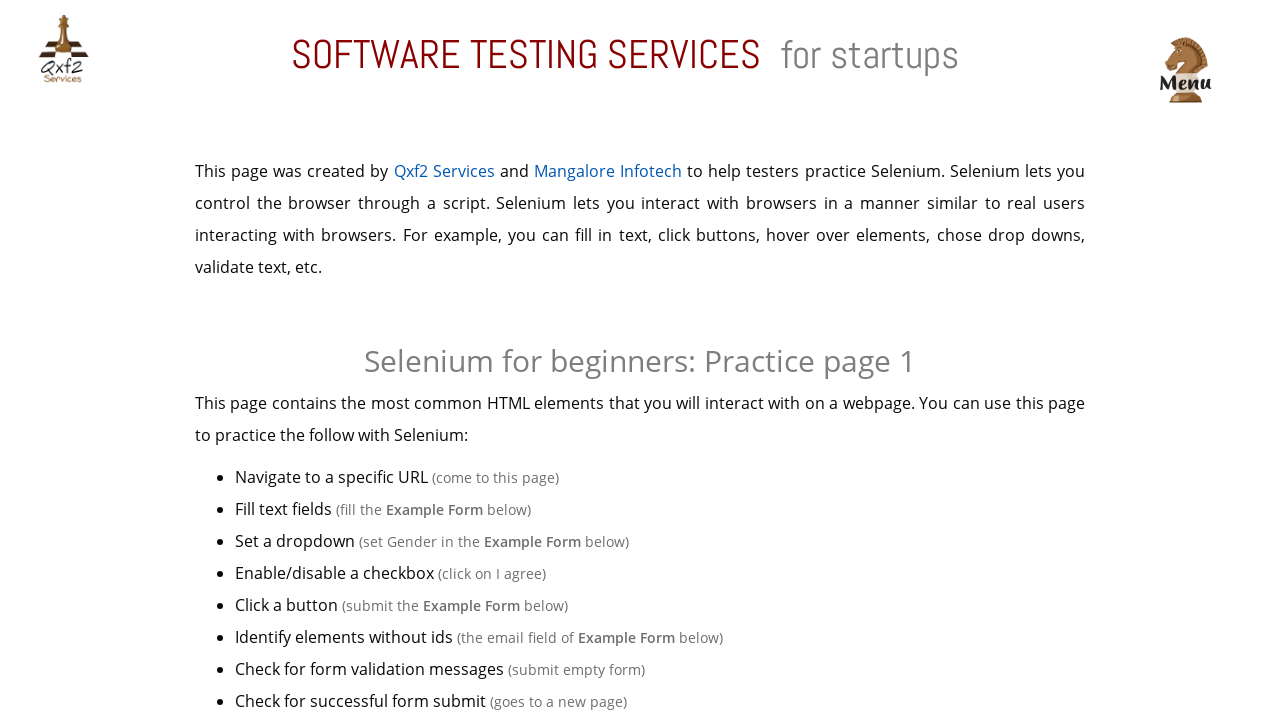

Clicked 'Click me!' button without filling any form fields at (640, 360) on xpath=//button[text()='Click me!']
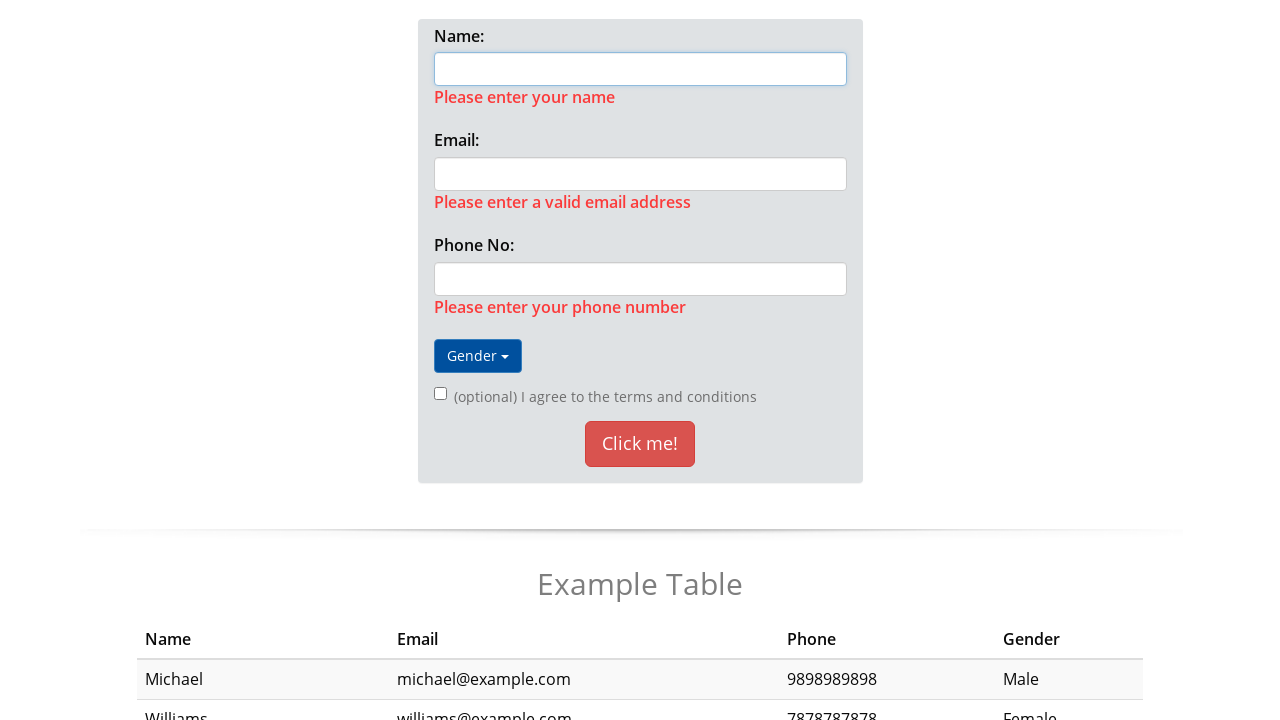

Validation message appeared for name field
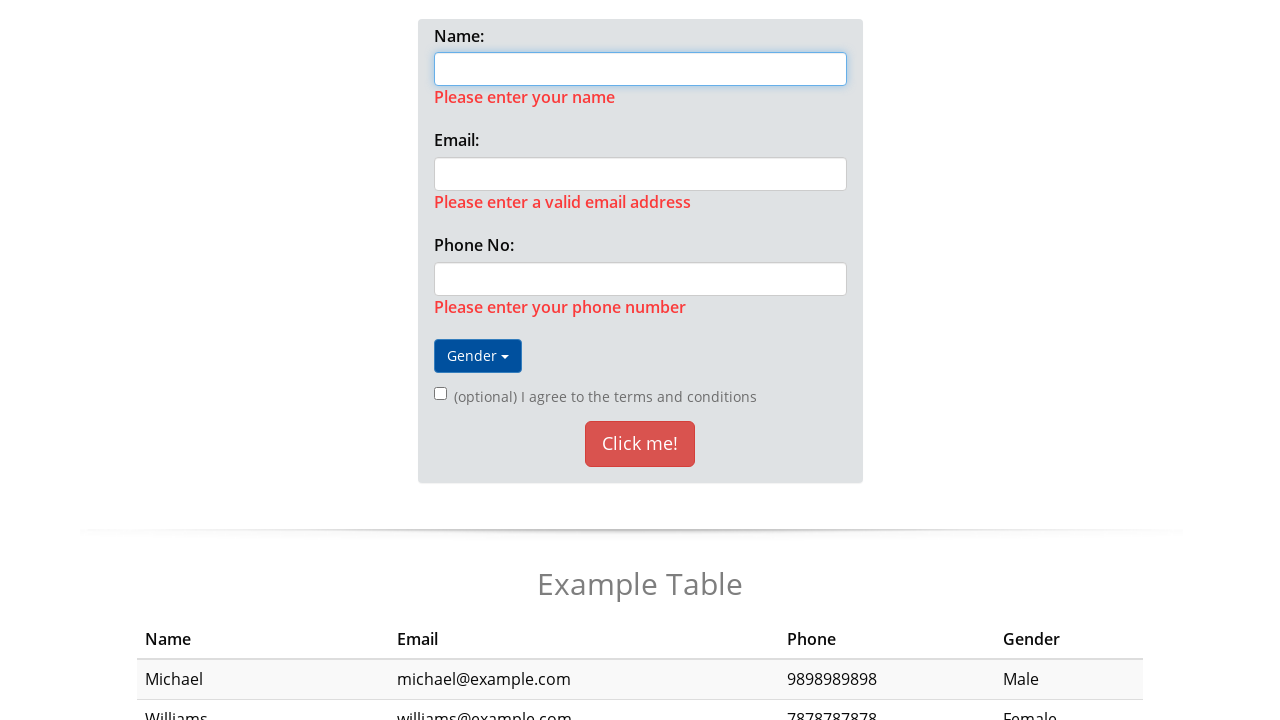

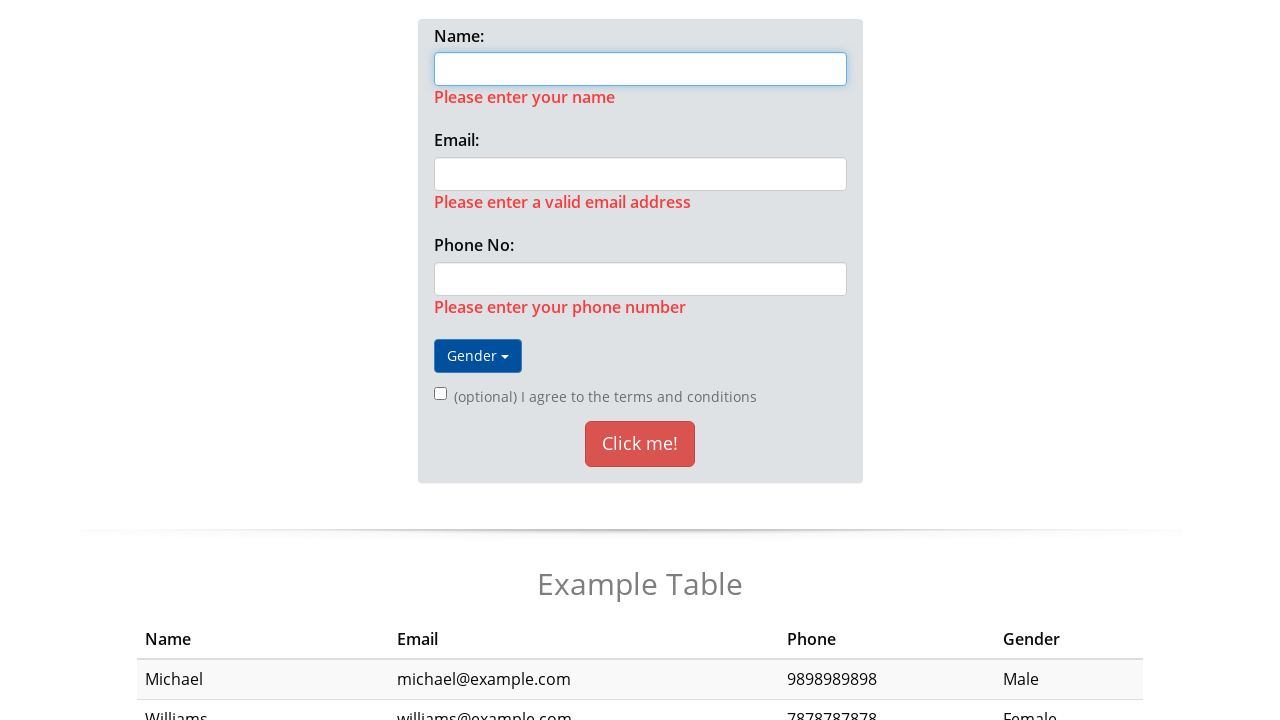